Navigates to a webpage and resizes the browser window to specific dimensions (600x300) to demonstrate window sizing functionality.

Starting URL: https://www.dishtv.in/pages/login.aspx

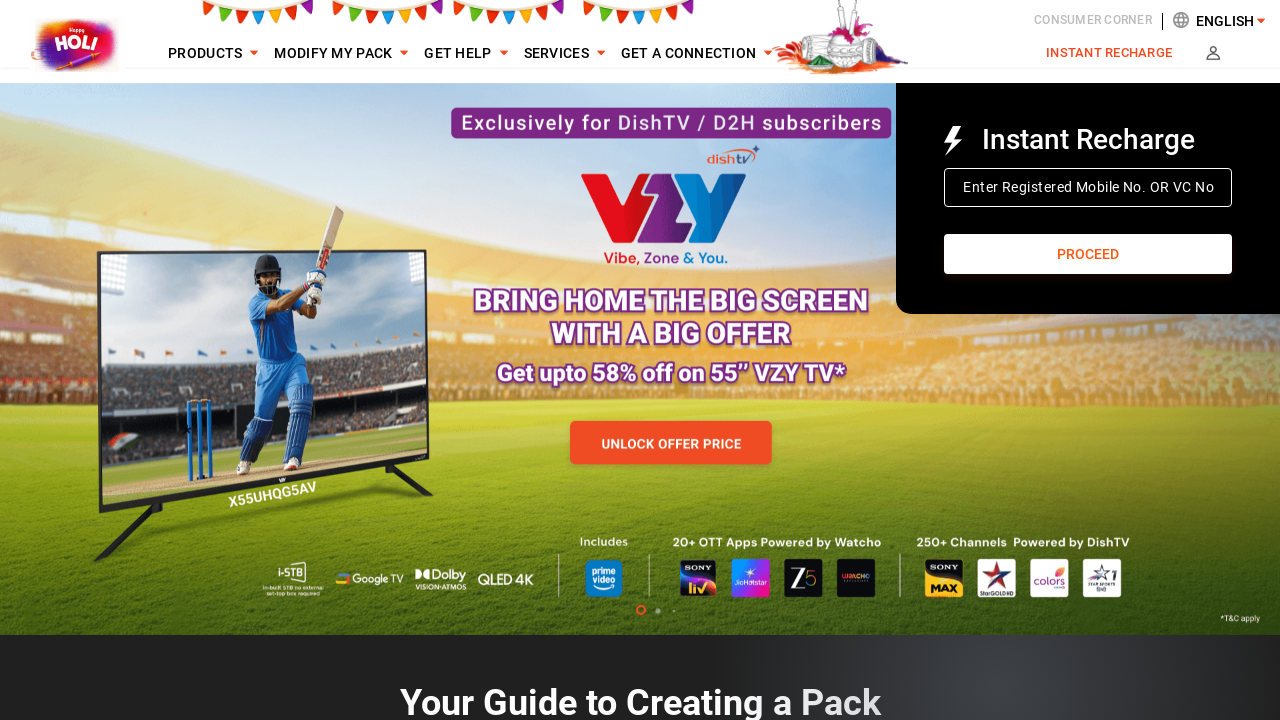

Navigated to DishTV login page
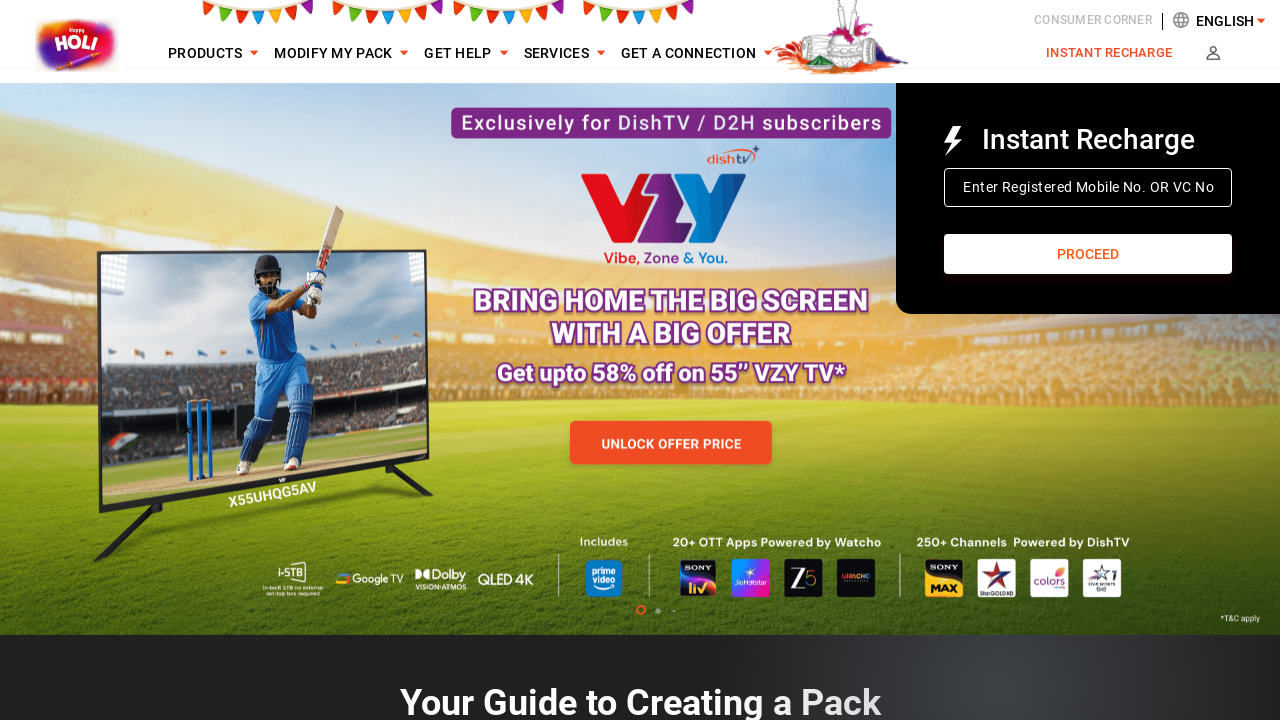

Resized browser window to 600x300 pixels
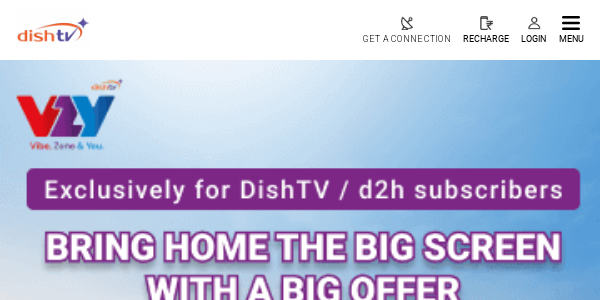

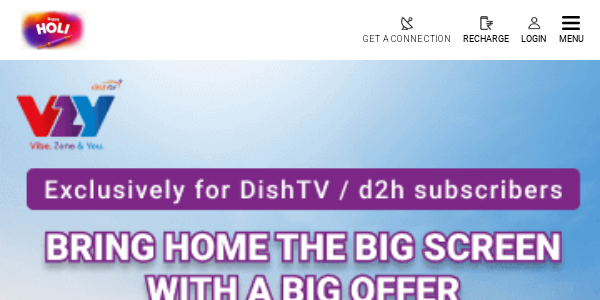